Tests loading a script before page load by injecting a custom Math.random function

Starting URL: https://webdriver.io

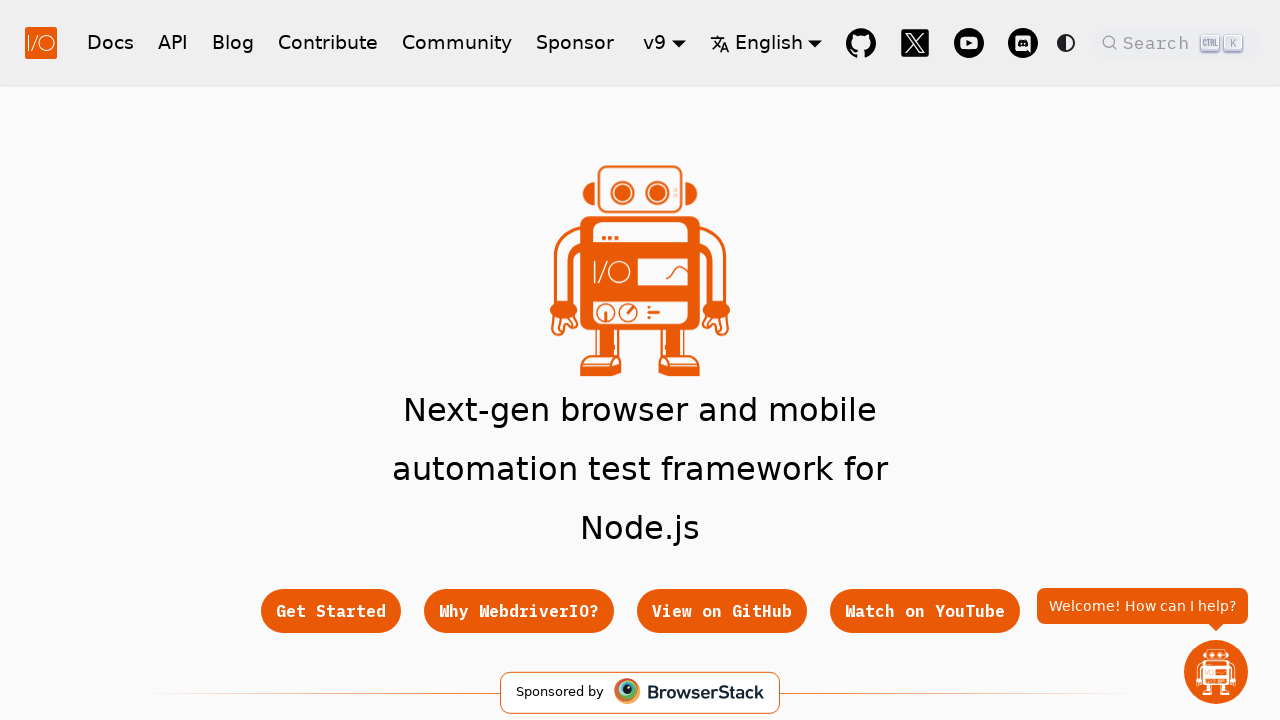

Added init script to override Math.random function to return 42
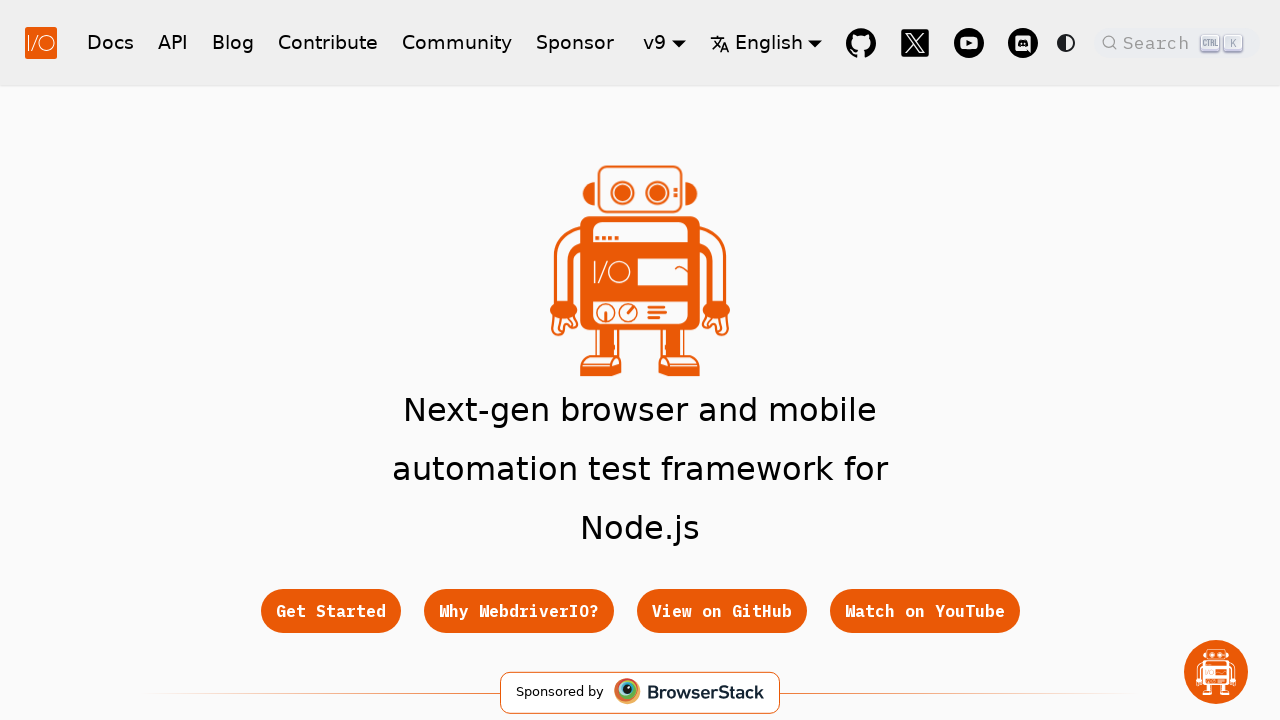

Reloaded page to apply the injected script
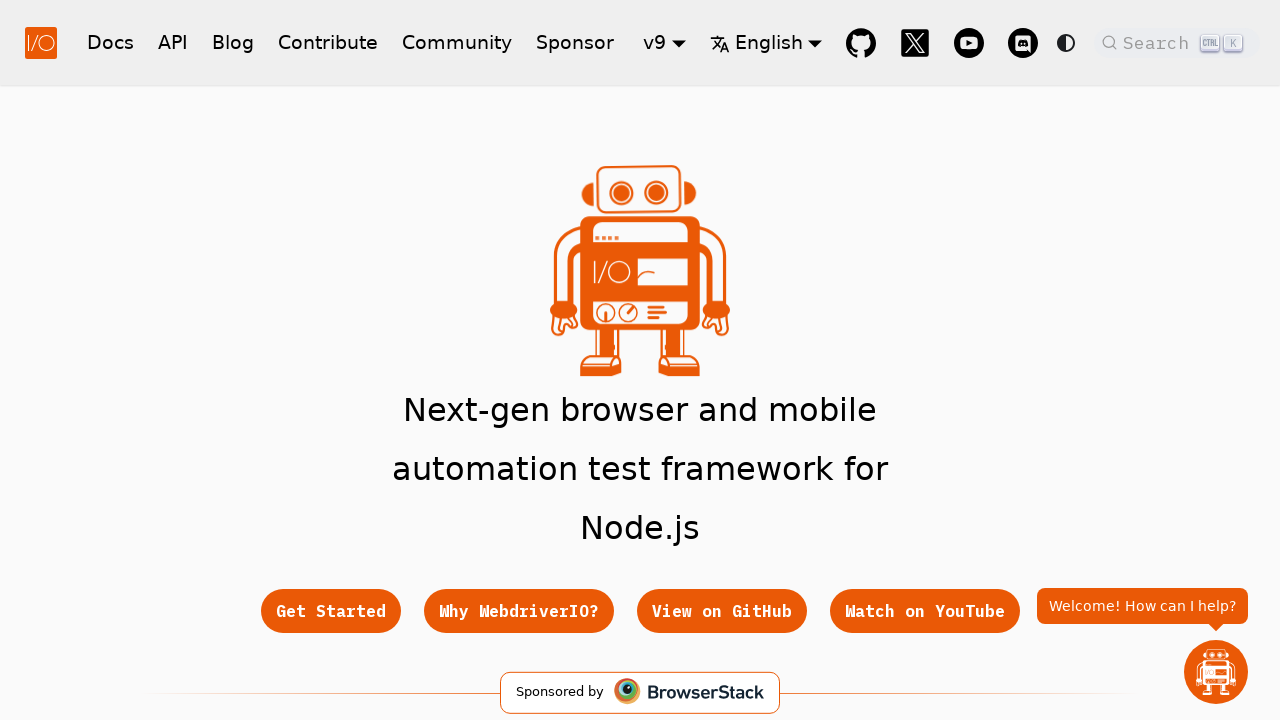

Evaluated Math.random() to verify it returns 42
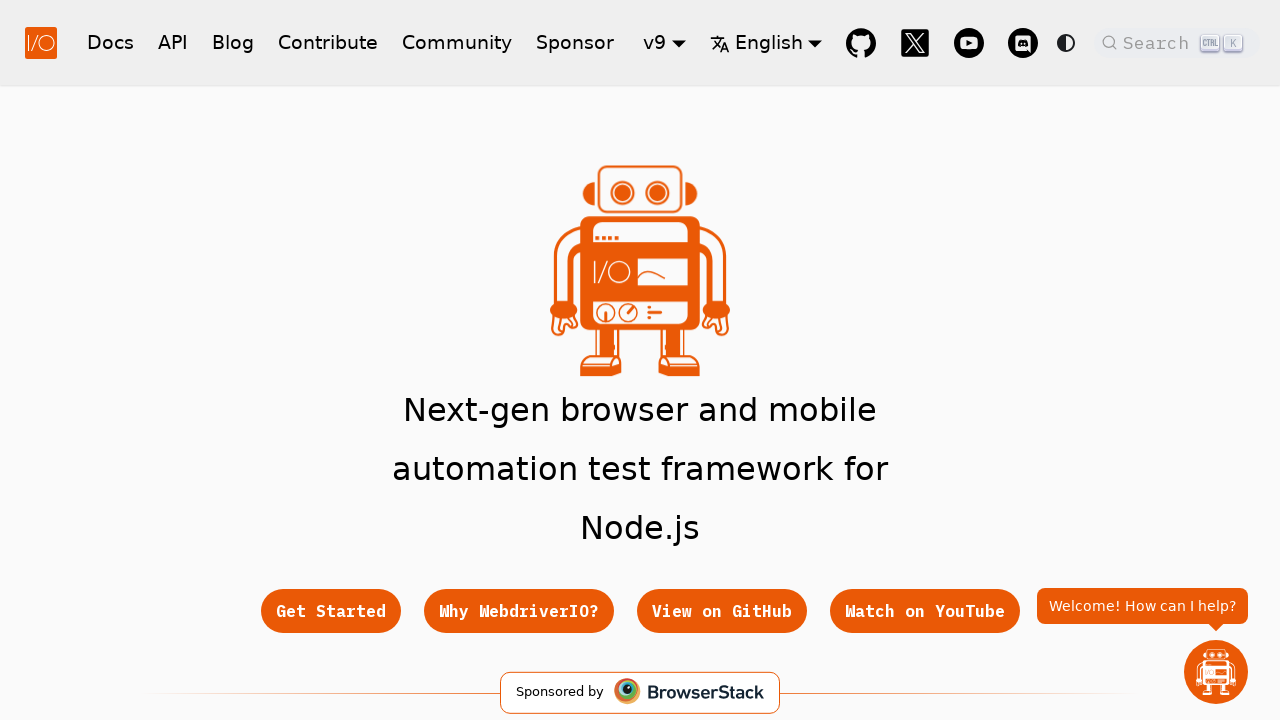

Assertion passed: Math.random() correctly returns 42
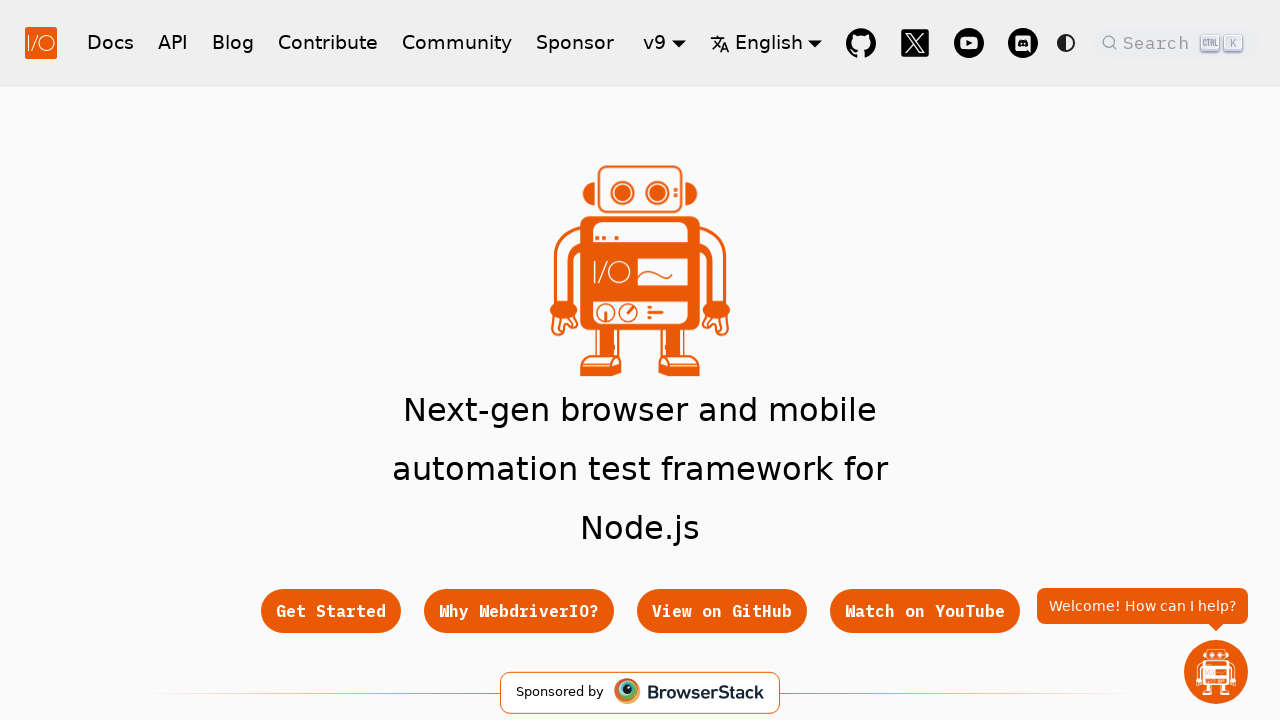

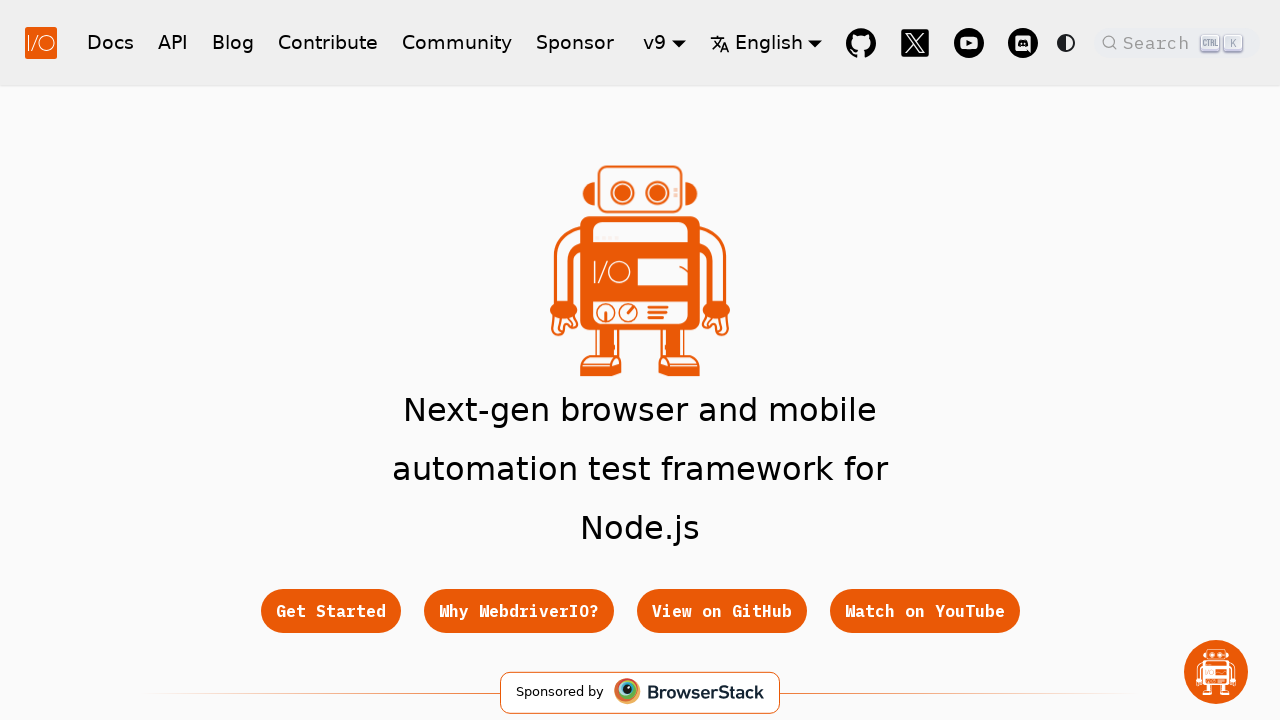